Navigates to GeeksForGeeks homepage and verifies the page loads successfully

Starting URL: https://www.geeksforgeeks.org/

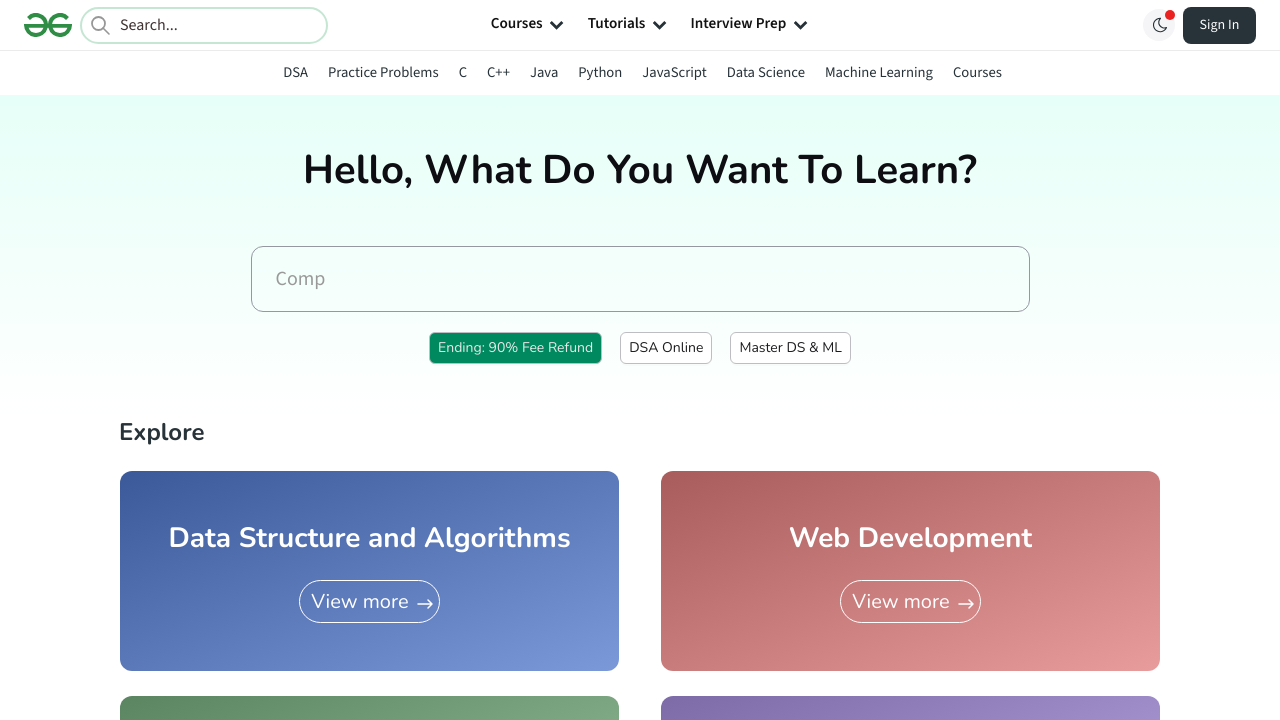

Waited for page DOM content to load
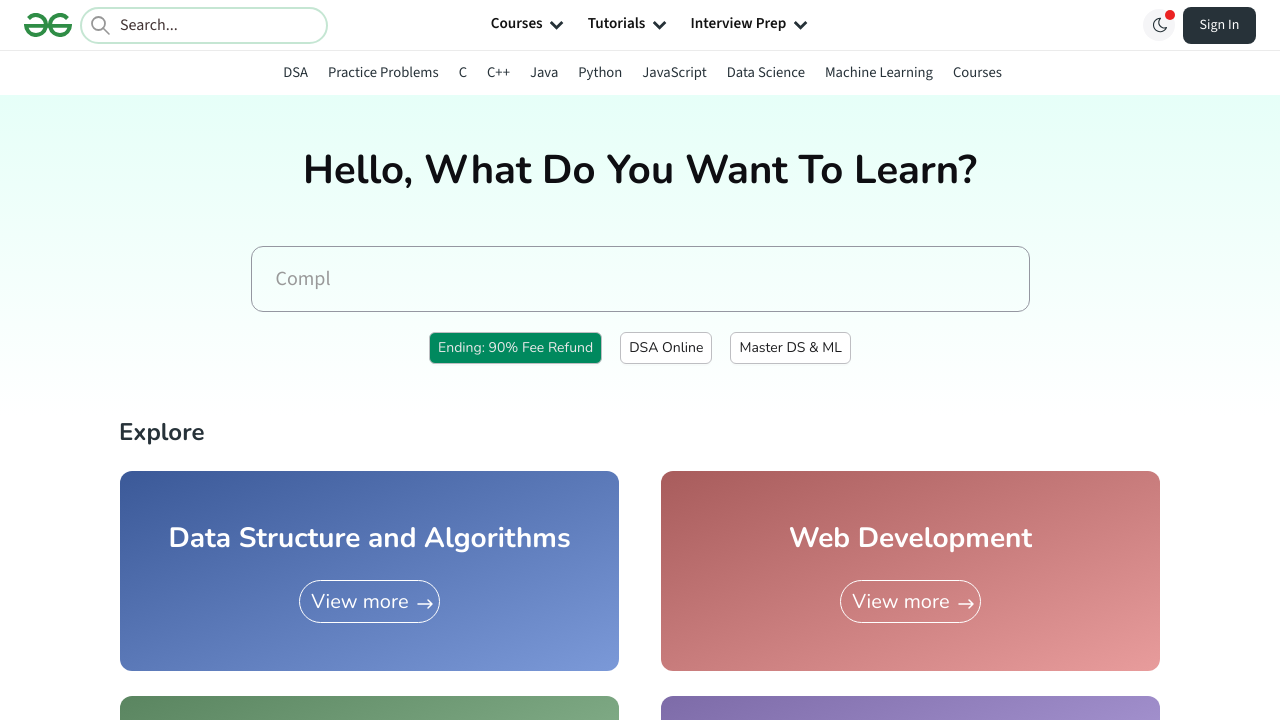

Verified body element is present on GeeksForGeeks homepage
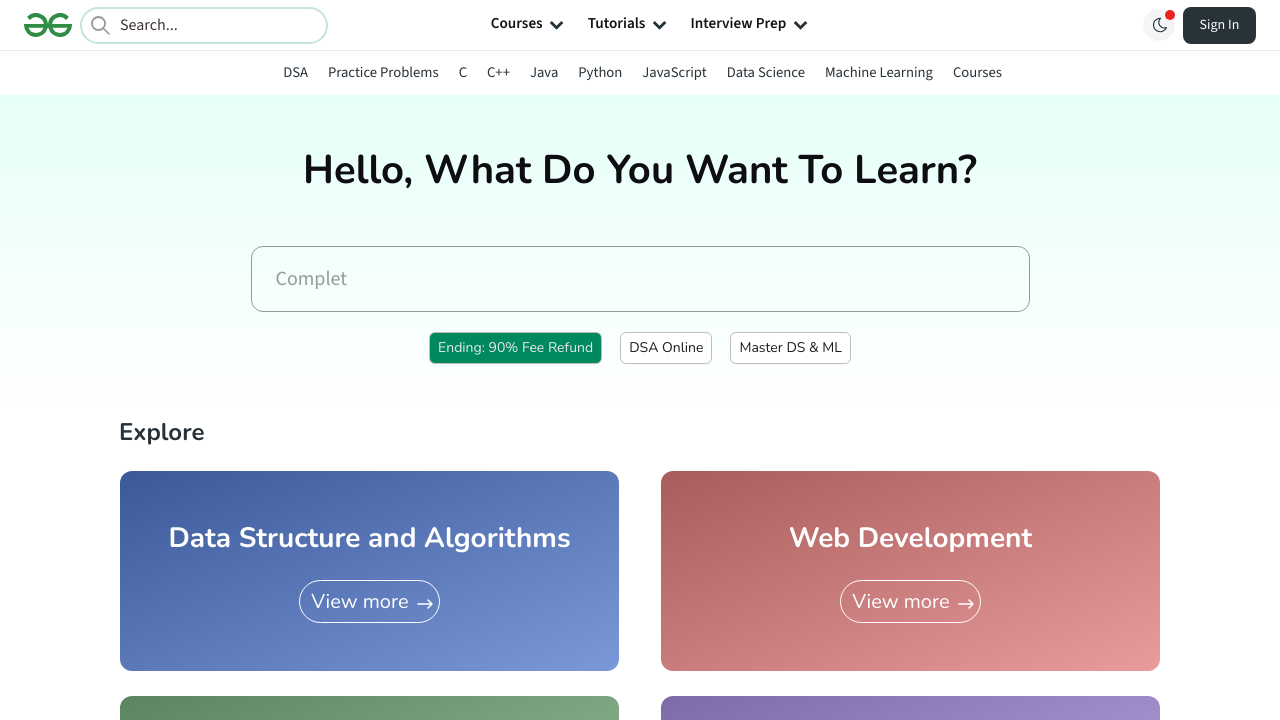

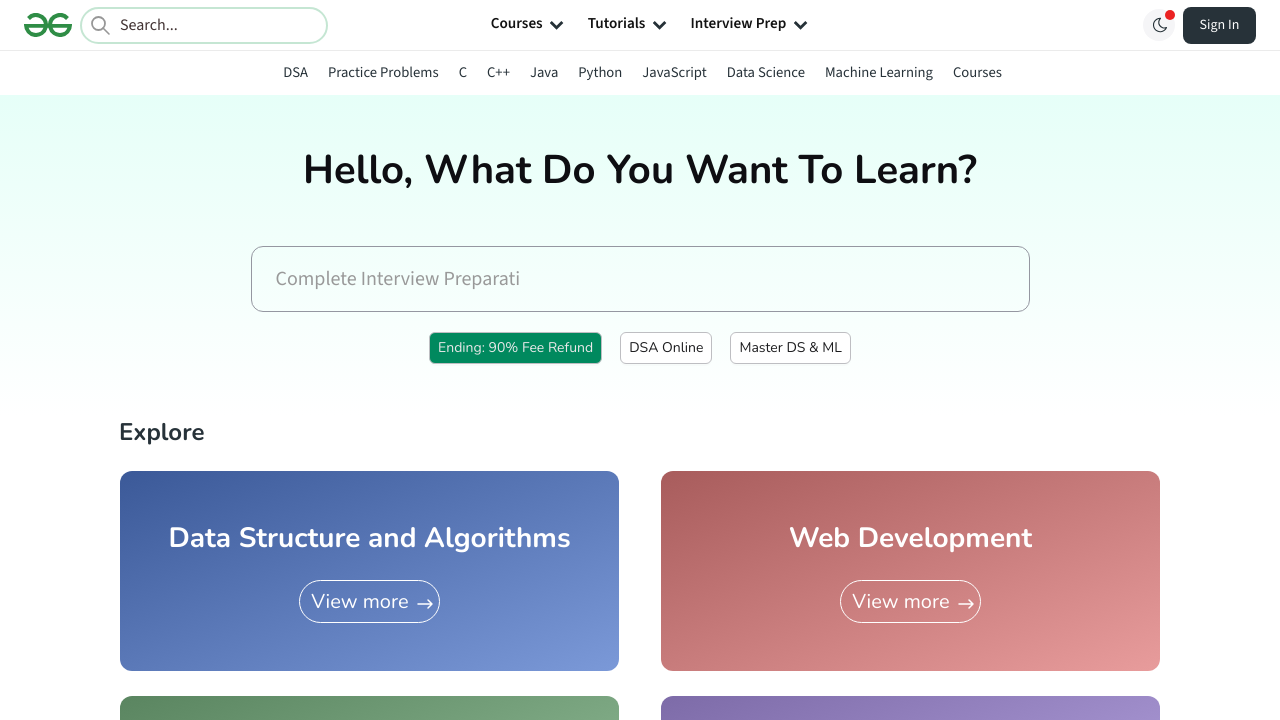